Counts the number of unique surnames in the EMPLOYEE BASIC INFORMATION table

Starting URL: http://automationbykrishna.com/#

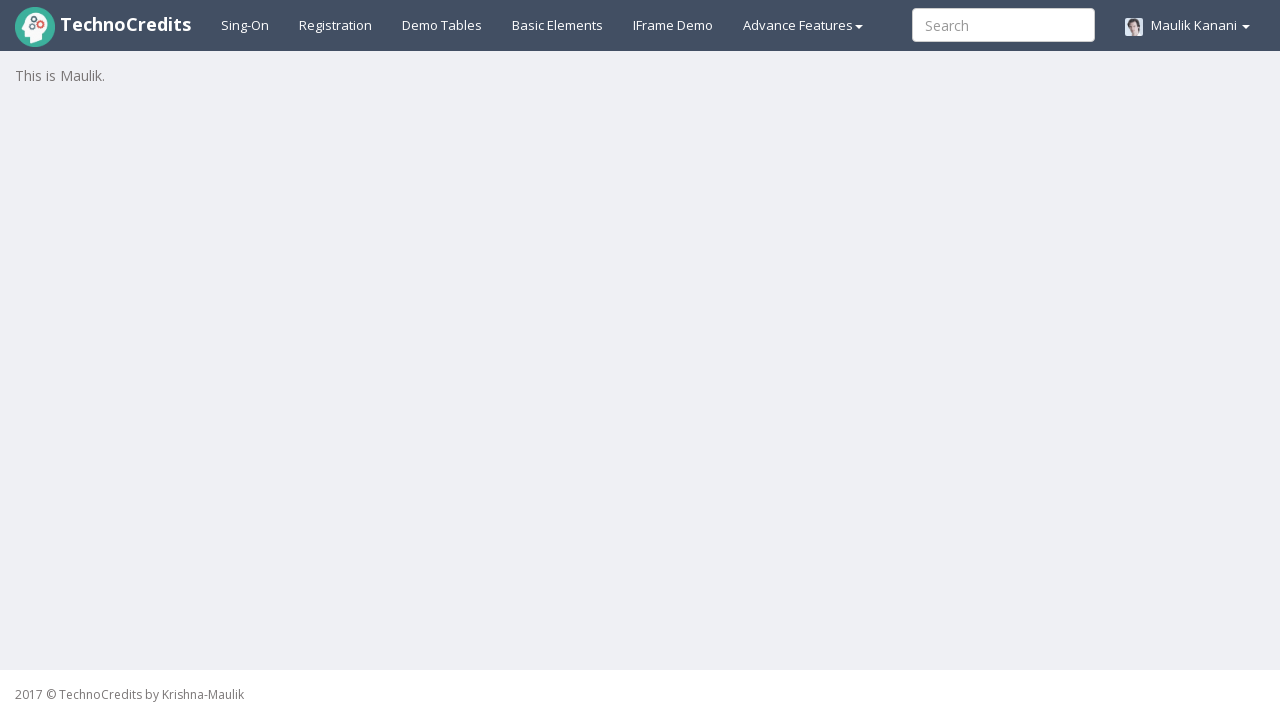

Clicked on Demo Tables link at (442, 25) on a#demotable
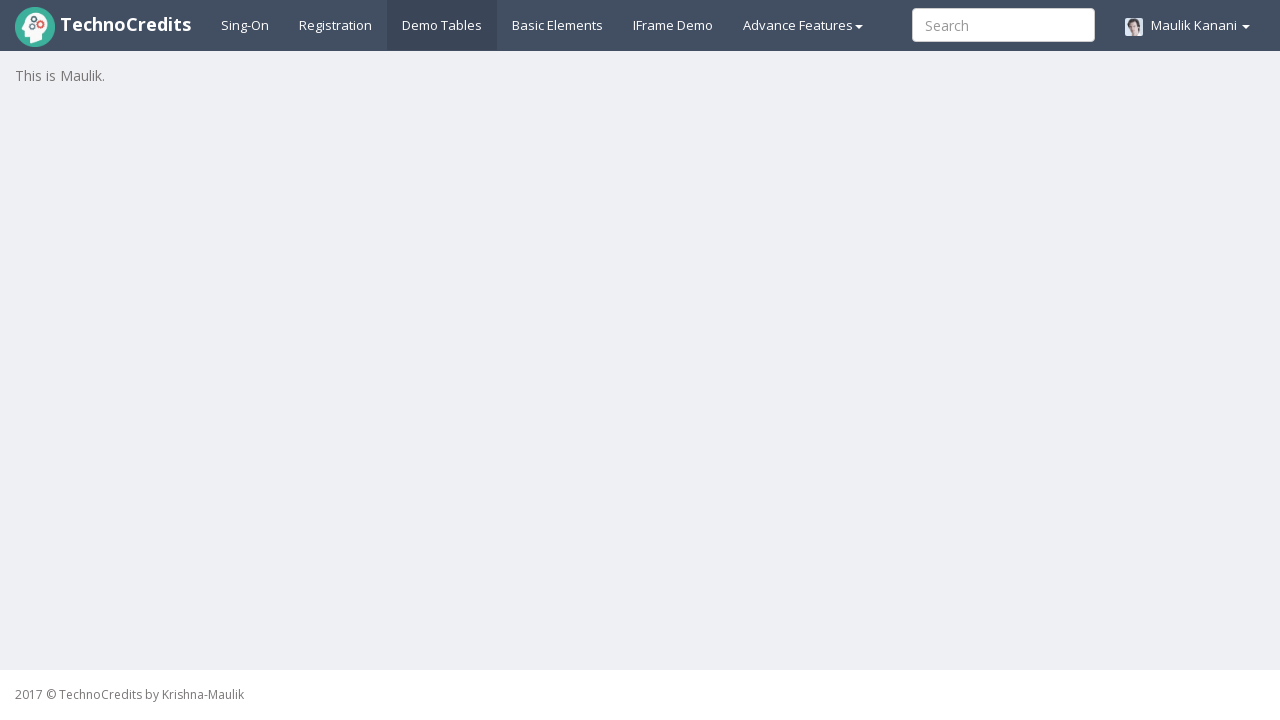

EMPLOYEE BASIC INFORMATION table loaded
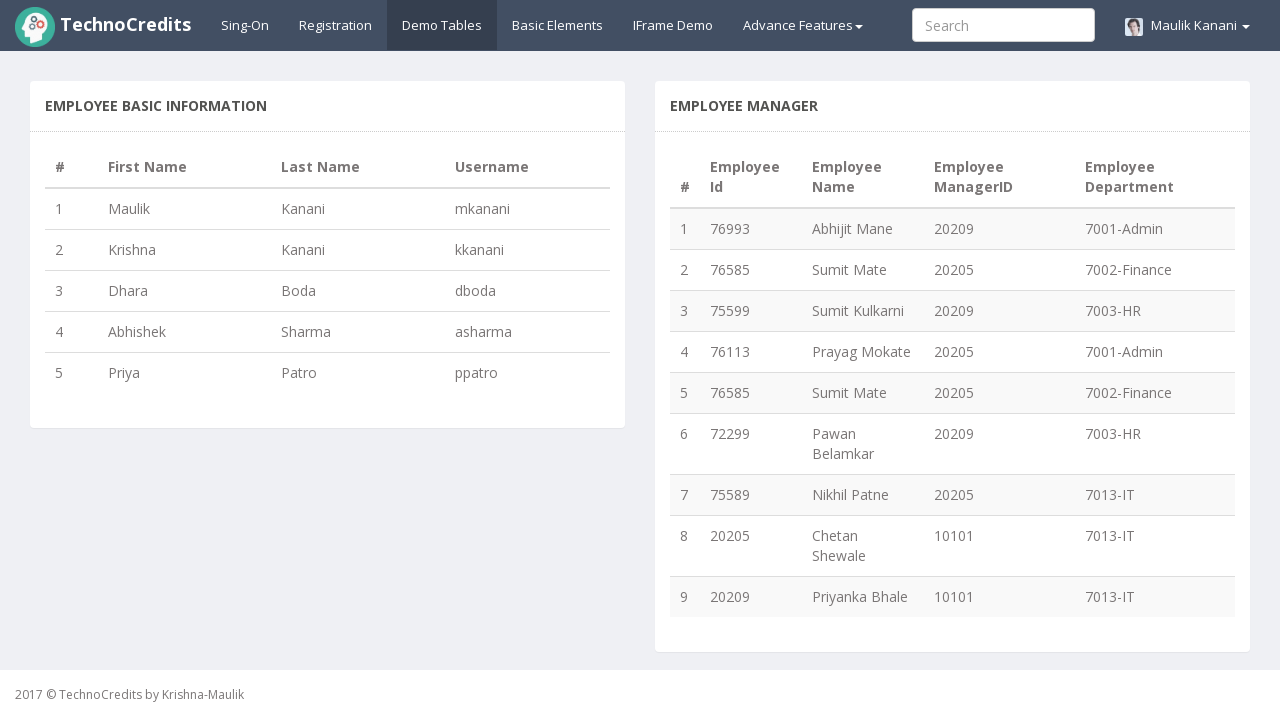

Retrieved all table rows: 5 rows found
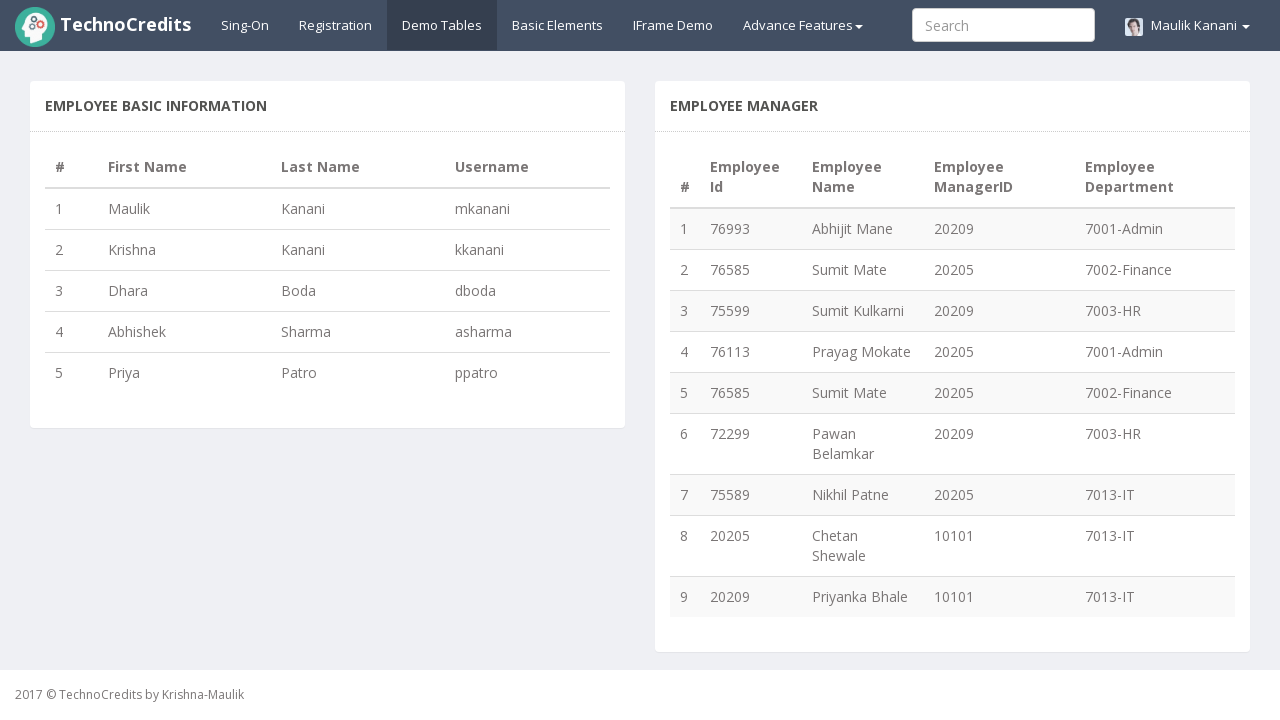

Extracted surname from row 1: Kanani
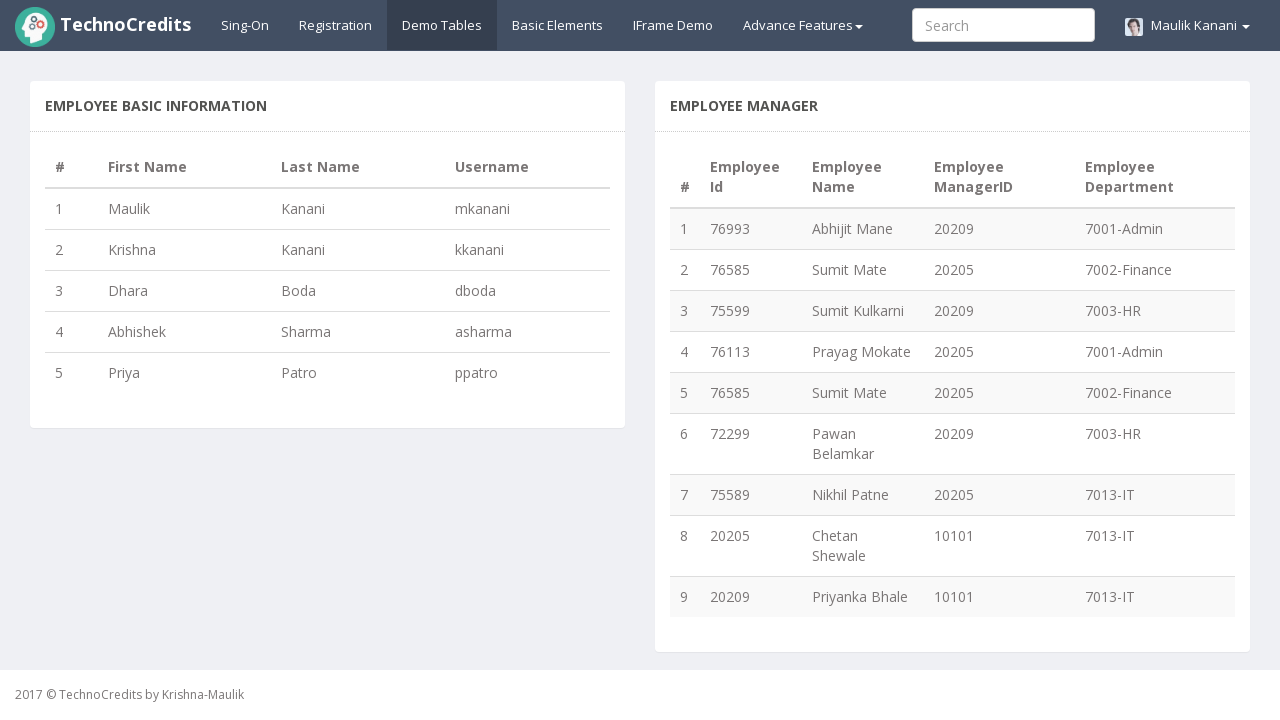

Extracted surname from row 2: Kanani
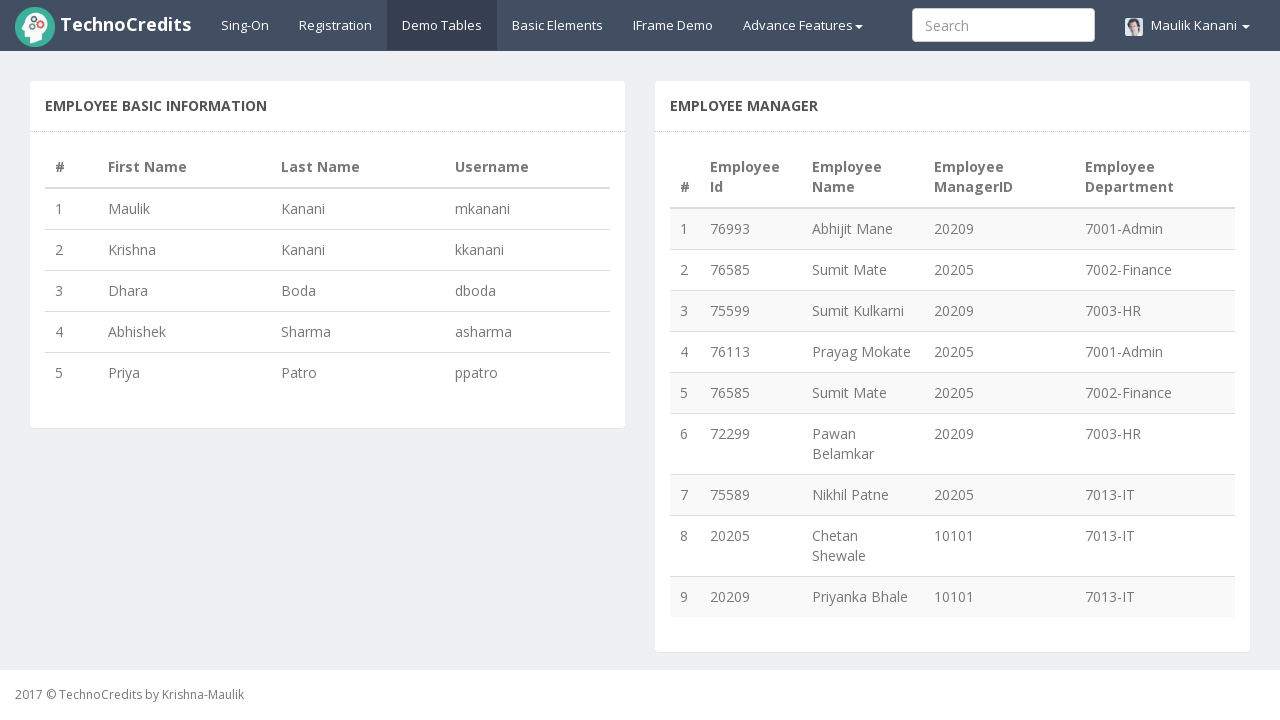

Extracted surname from row 3: Boda
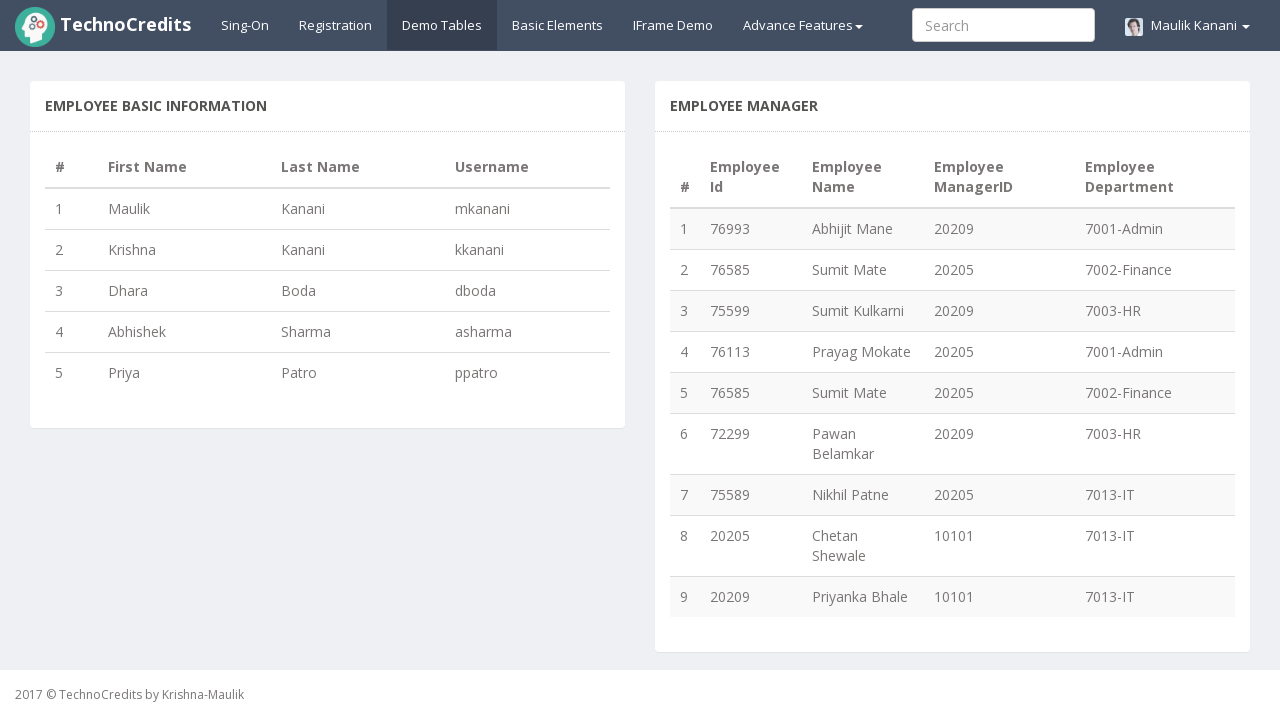

Extracted surname from row 4: Sharma
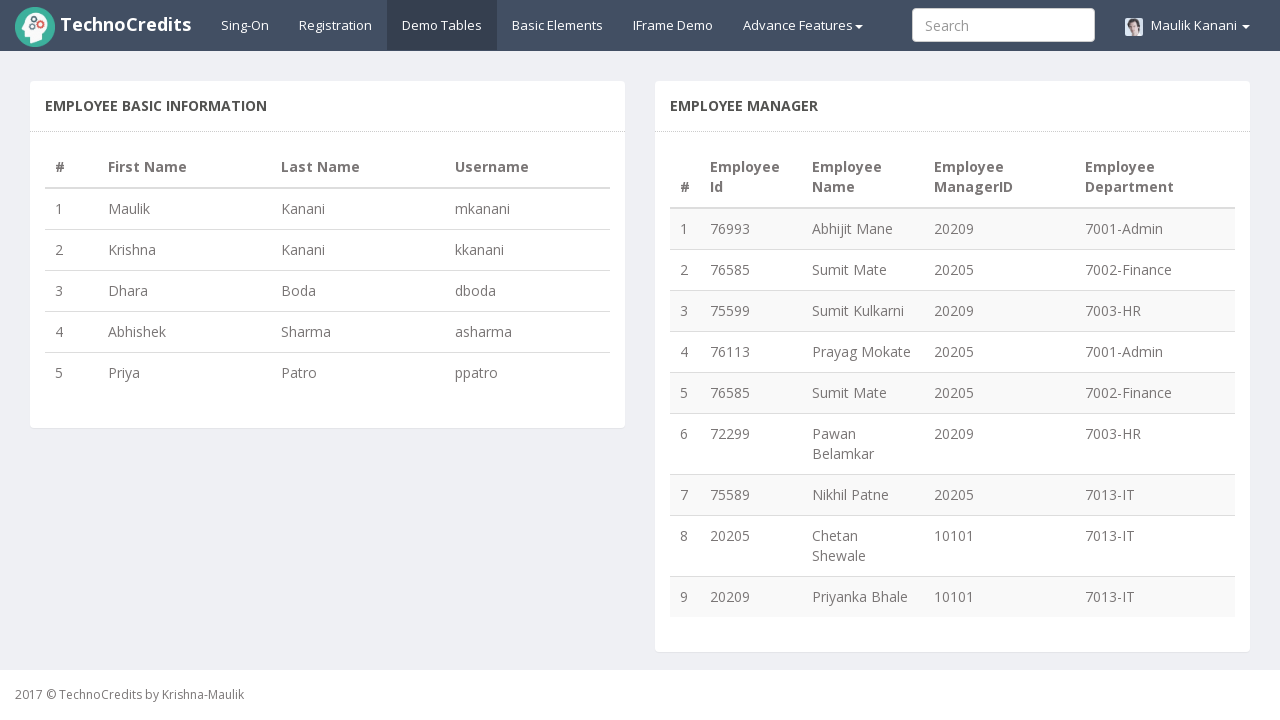

Extracted surname from row 5: Patro
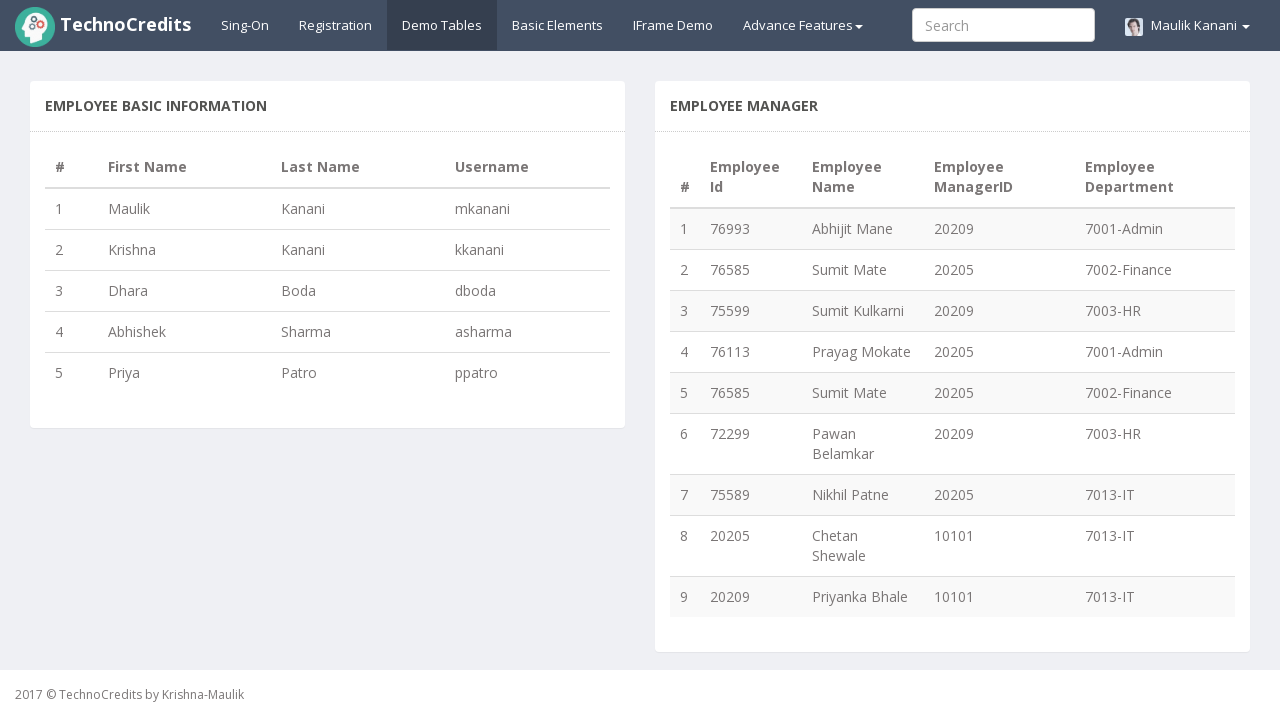

Counted unique surnames: 4 unique values
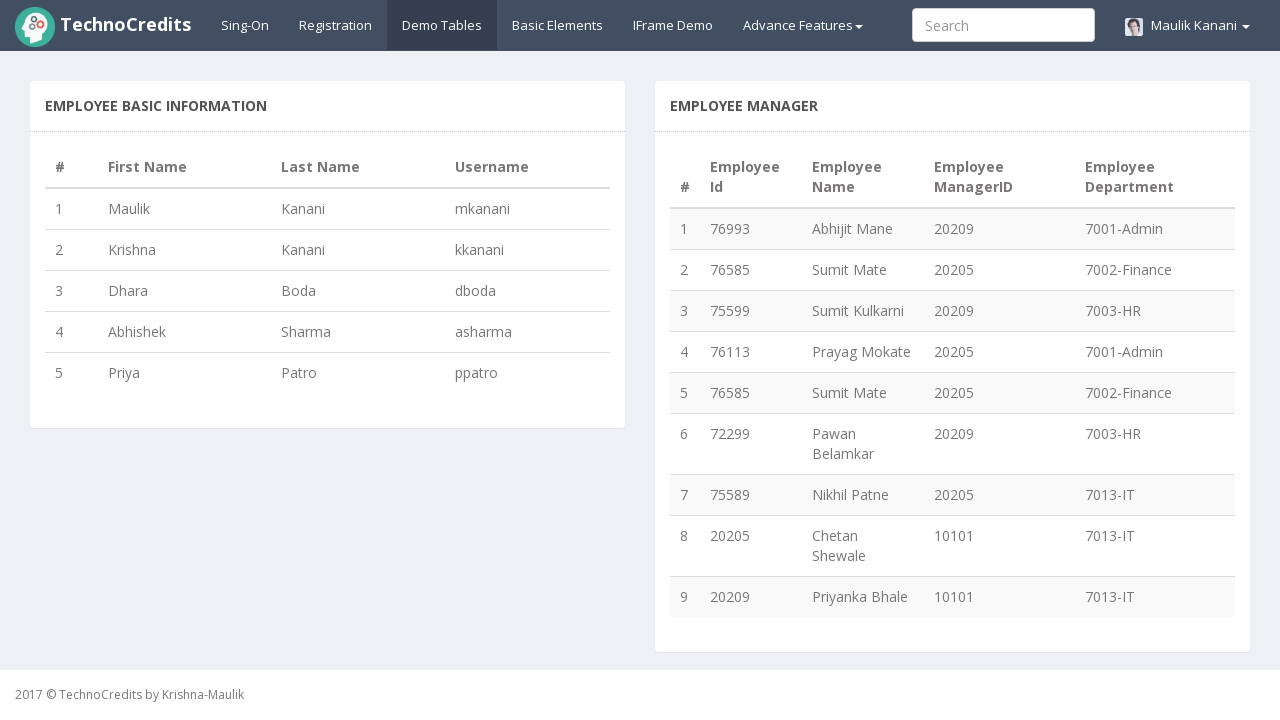

Assertion passed: exactly 4 unique surnames found
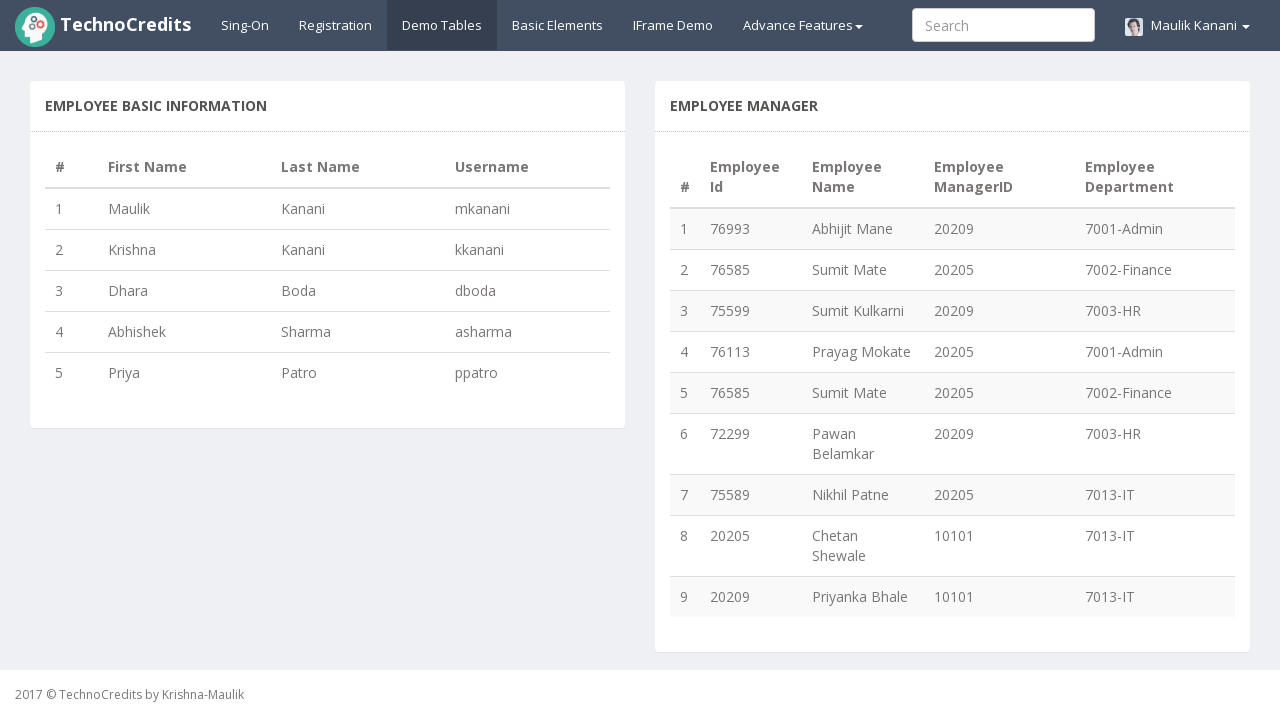

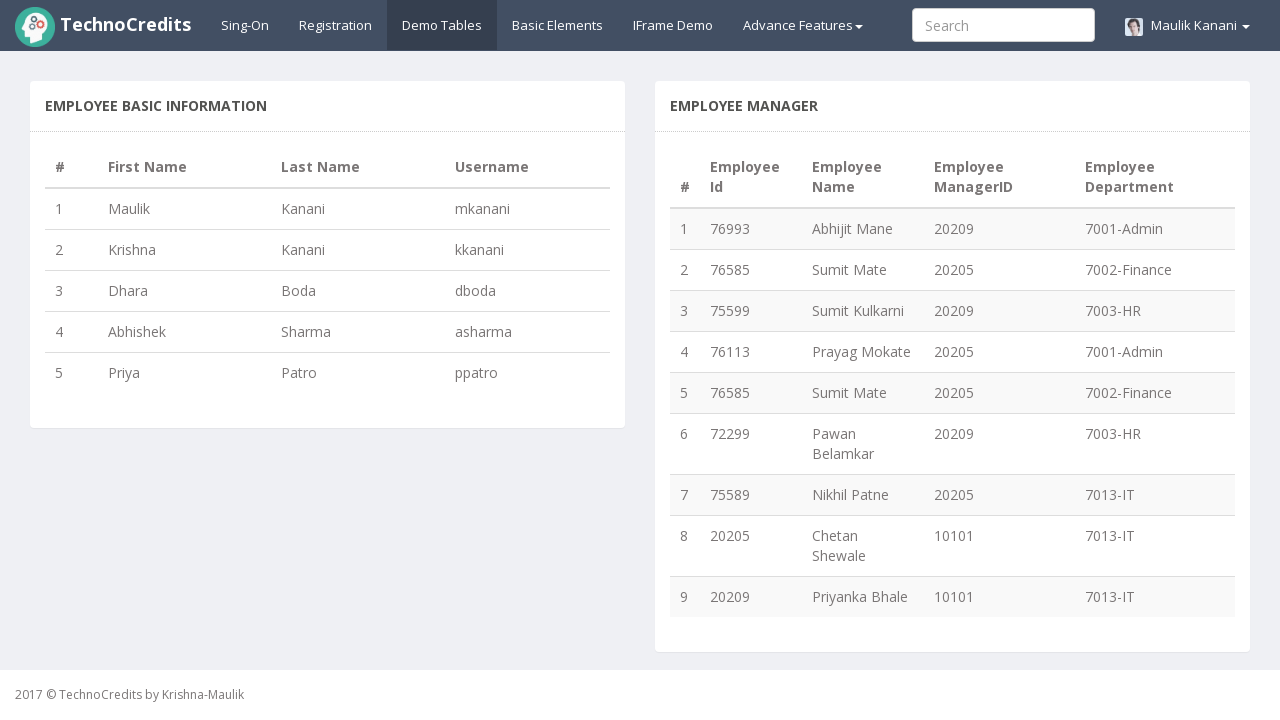